Tests key press detection functionality by sending various keyboard keys (Escape, Space, Tab, Control) to an input field and verifying the displayed result

Starting URL: https://the-internet.herokuapp.com/key_presses

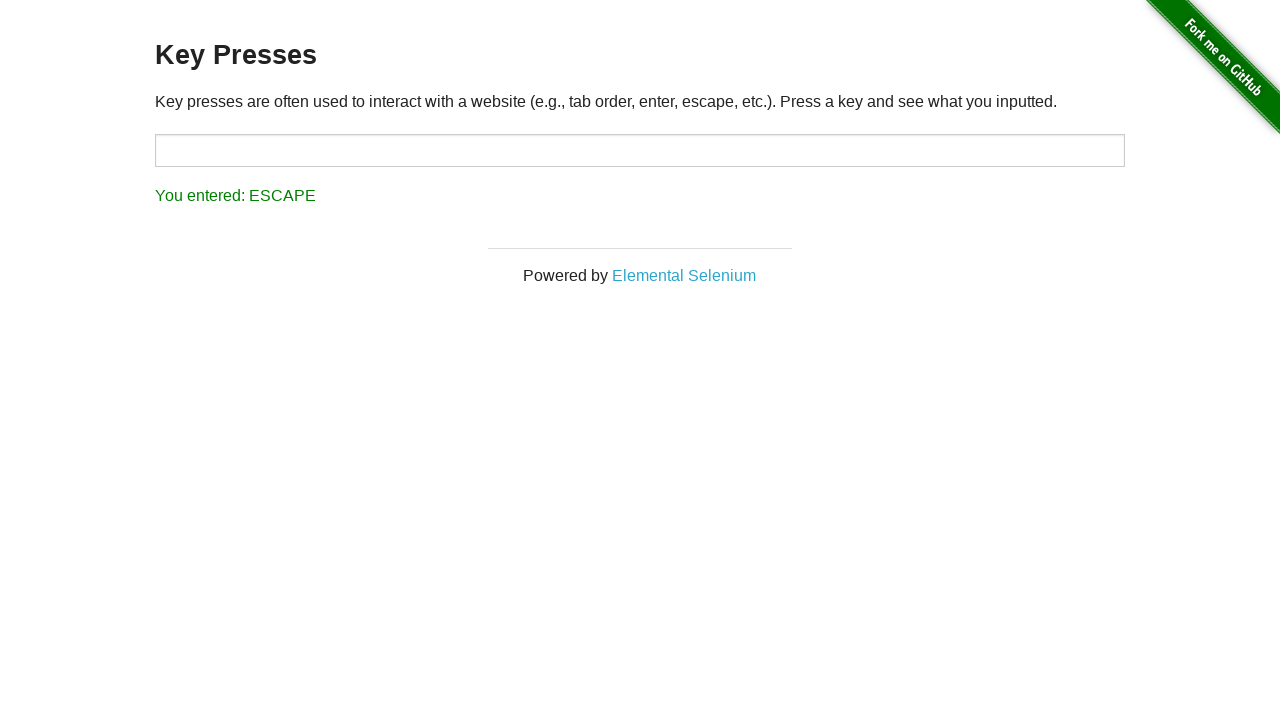

Cleared target input field on #target
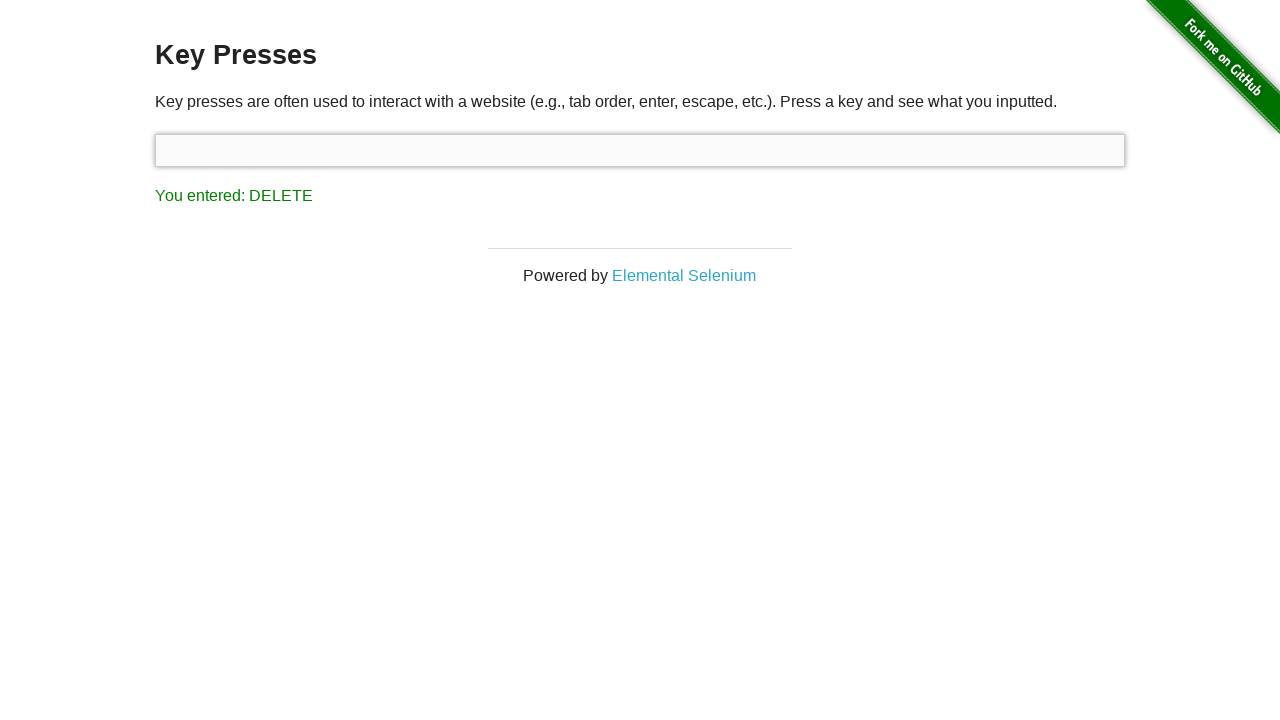

Pressed Escape key in target field on #target
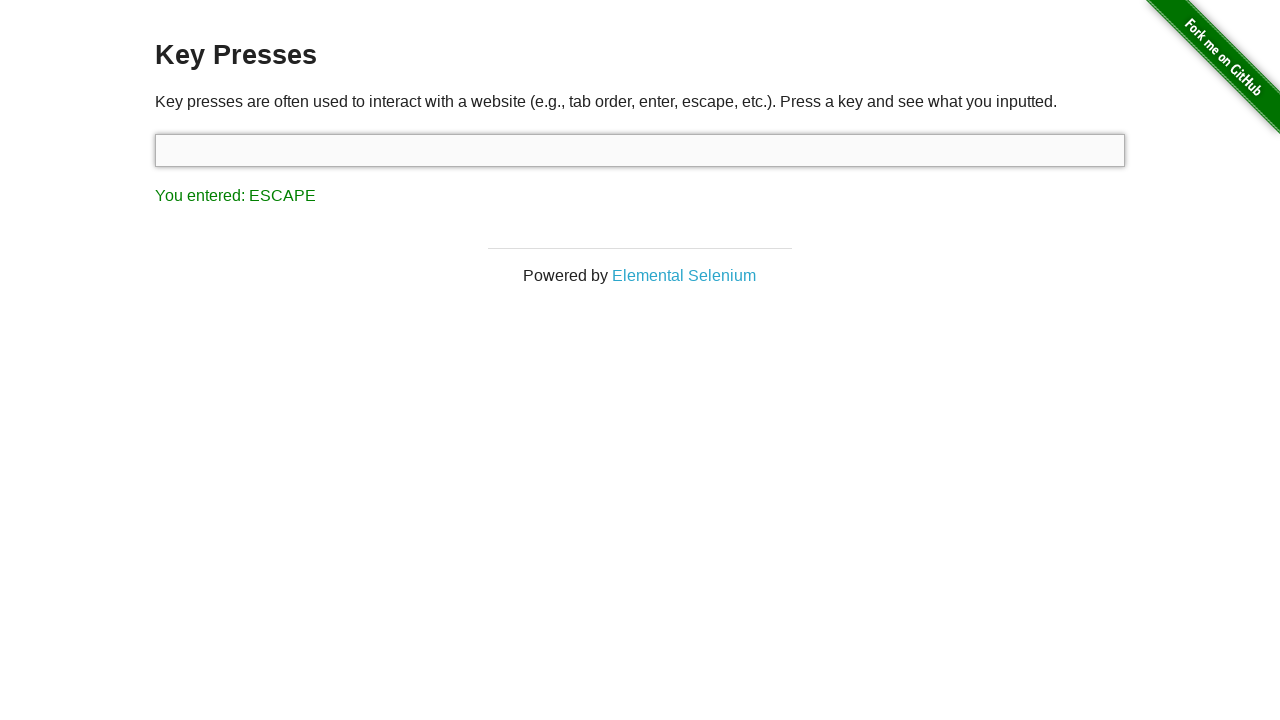

Retrieved result text after Escape key press
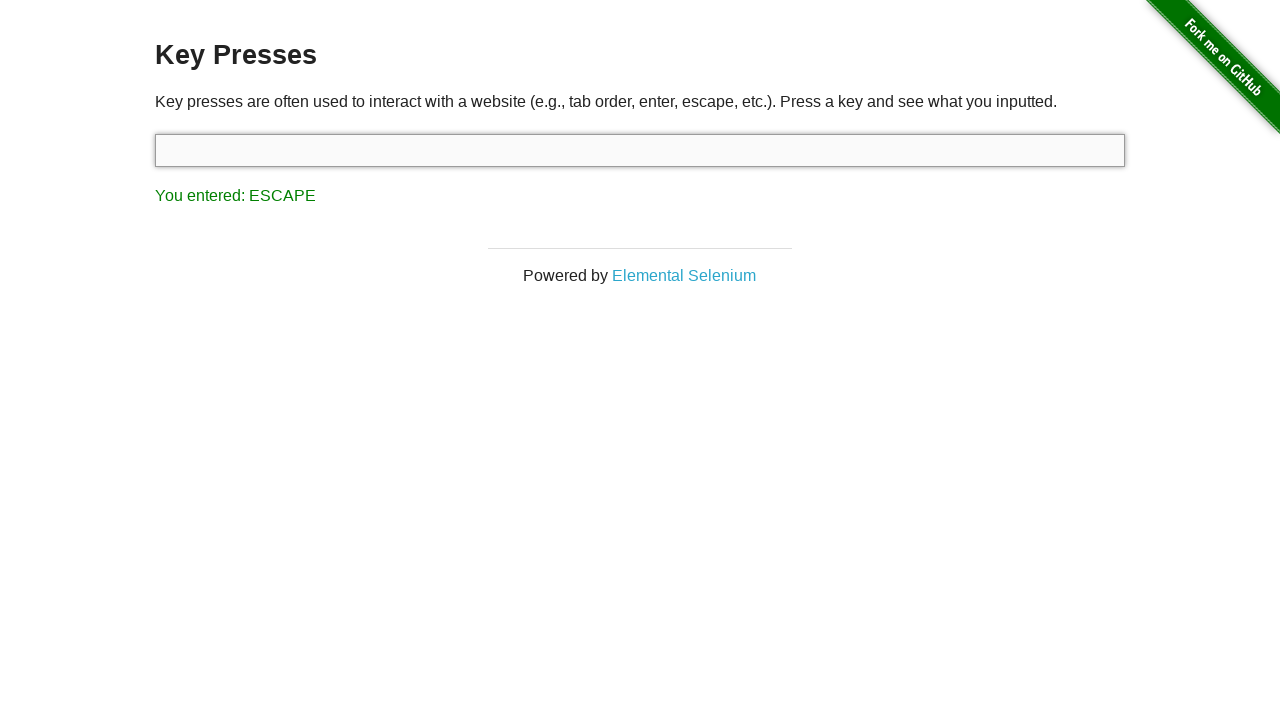

Verified result contains 'ESCAPE'
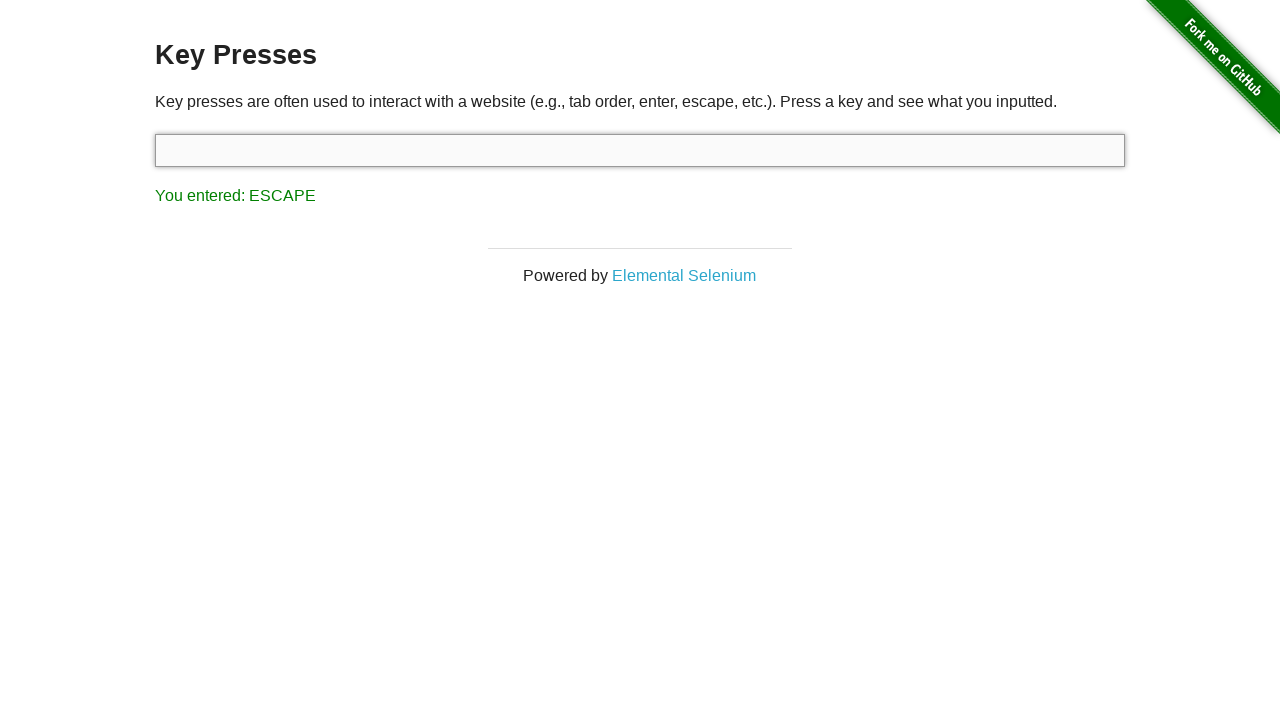

Cleared target input field on #target
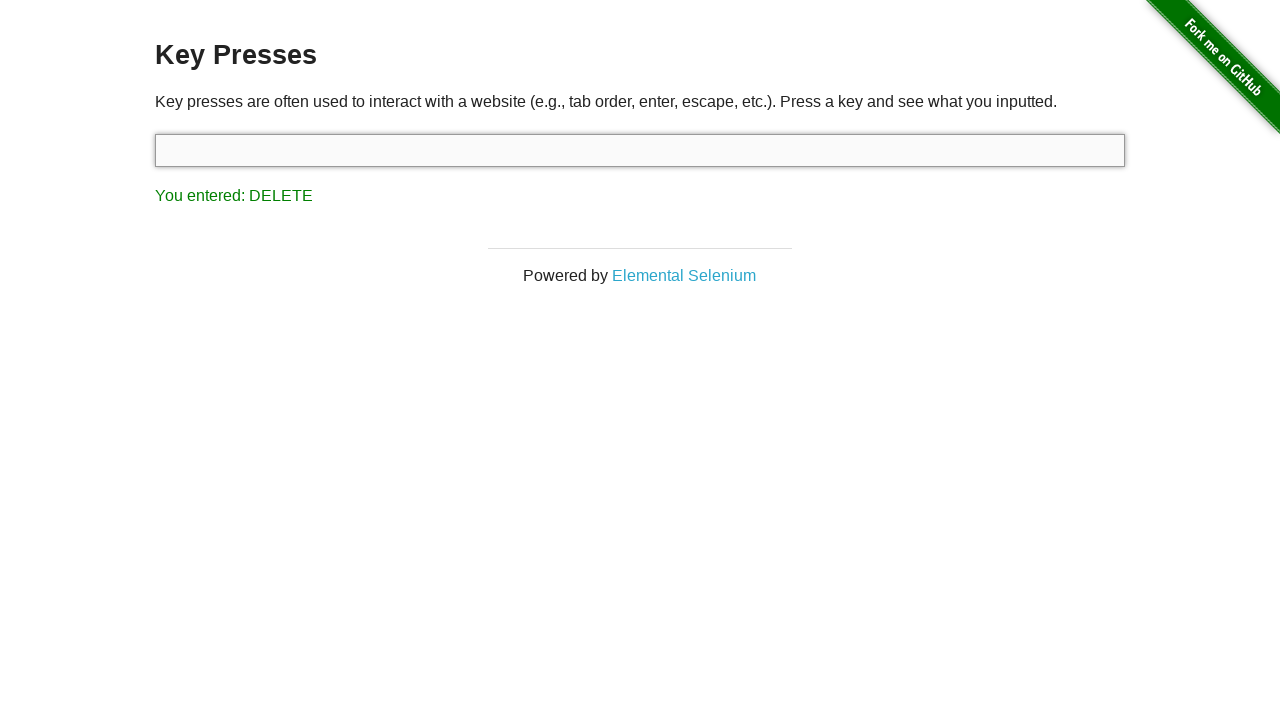

Pressed Space key in target field on #target
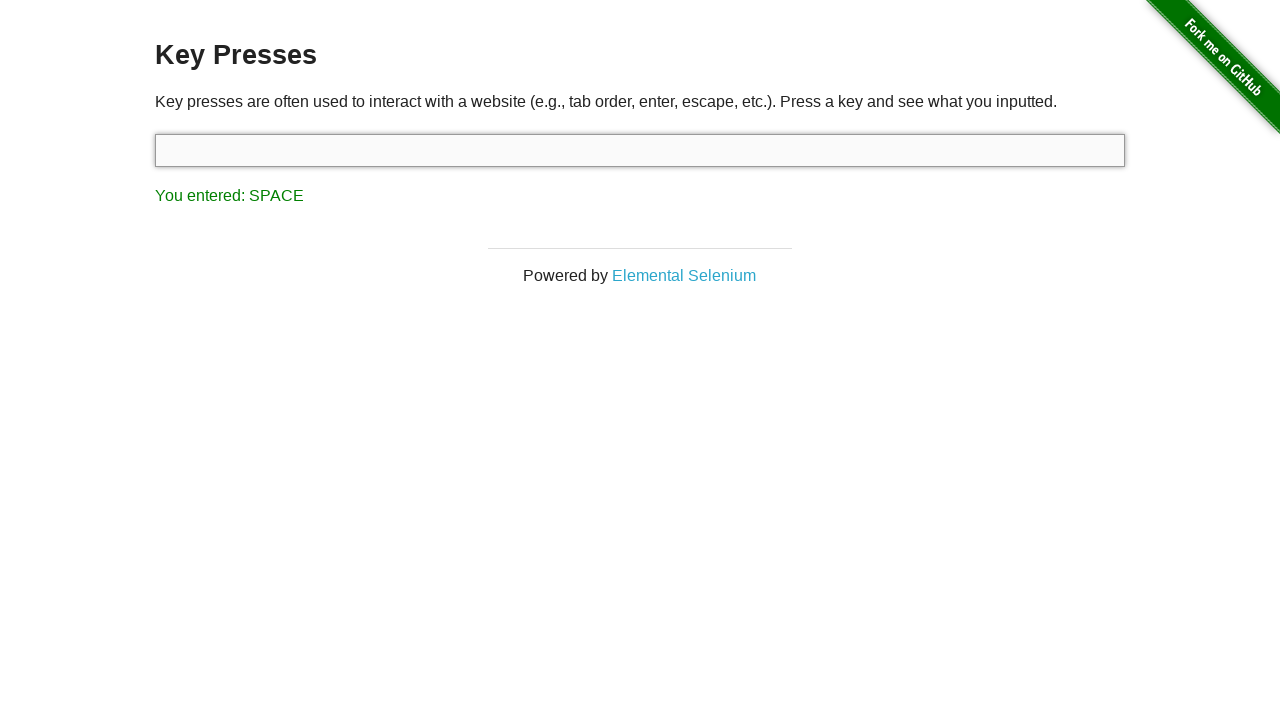

Retrieved result text after Space key press
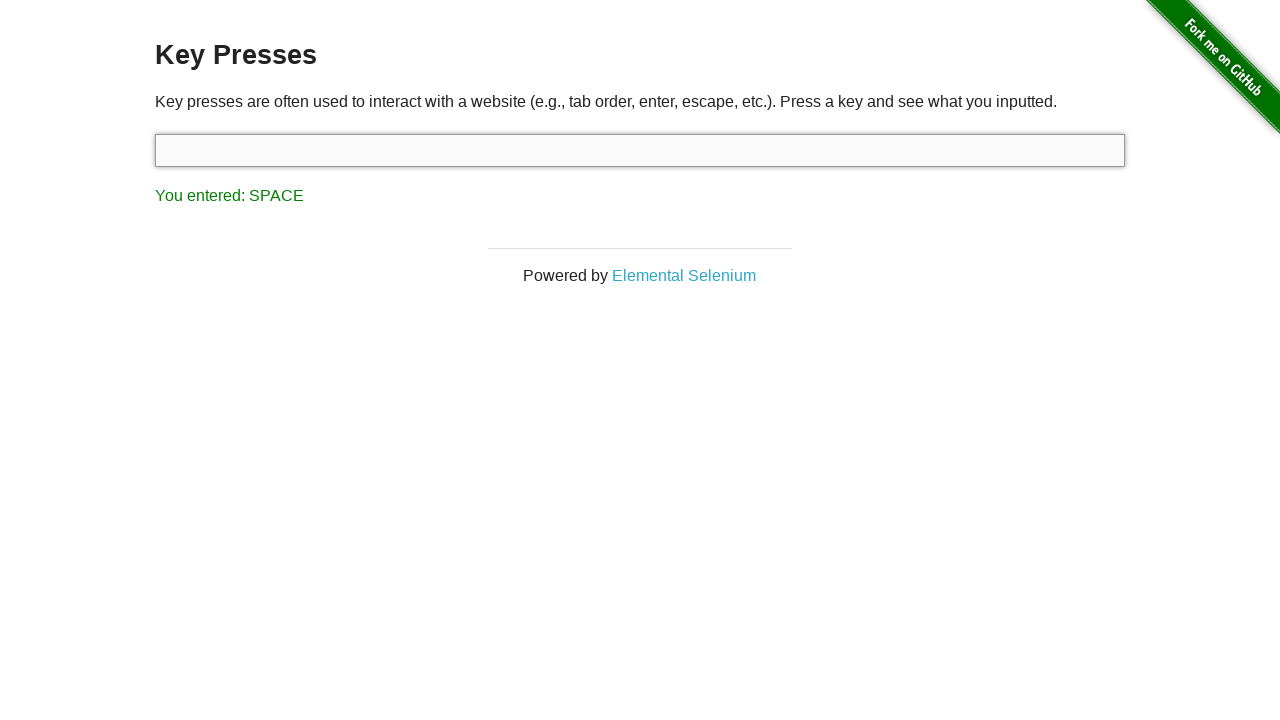

Verified result contains 'SPACE'
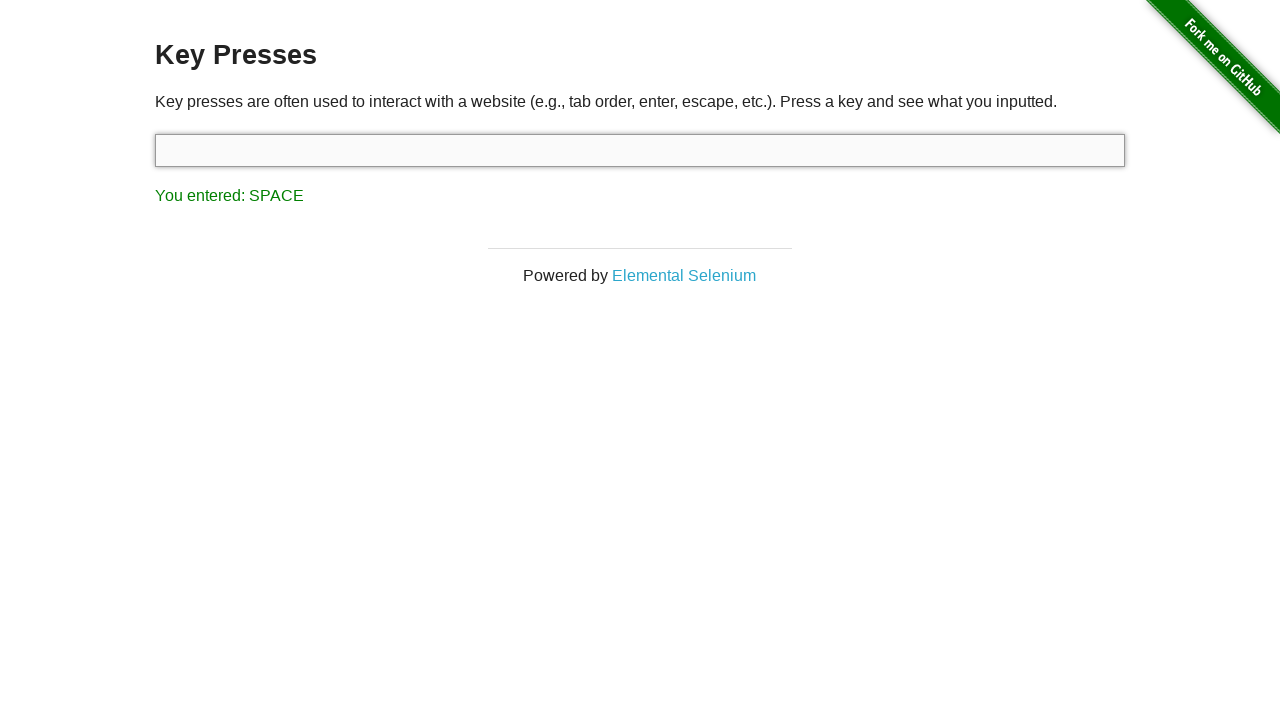

Cleared target input field on #target
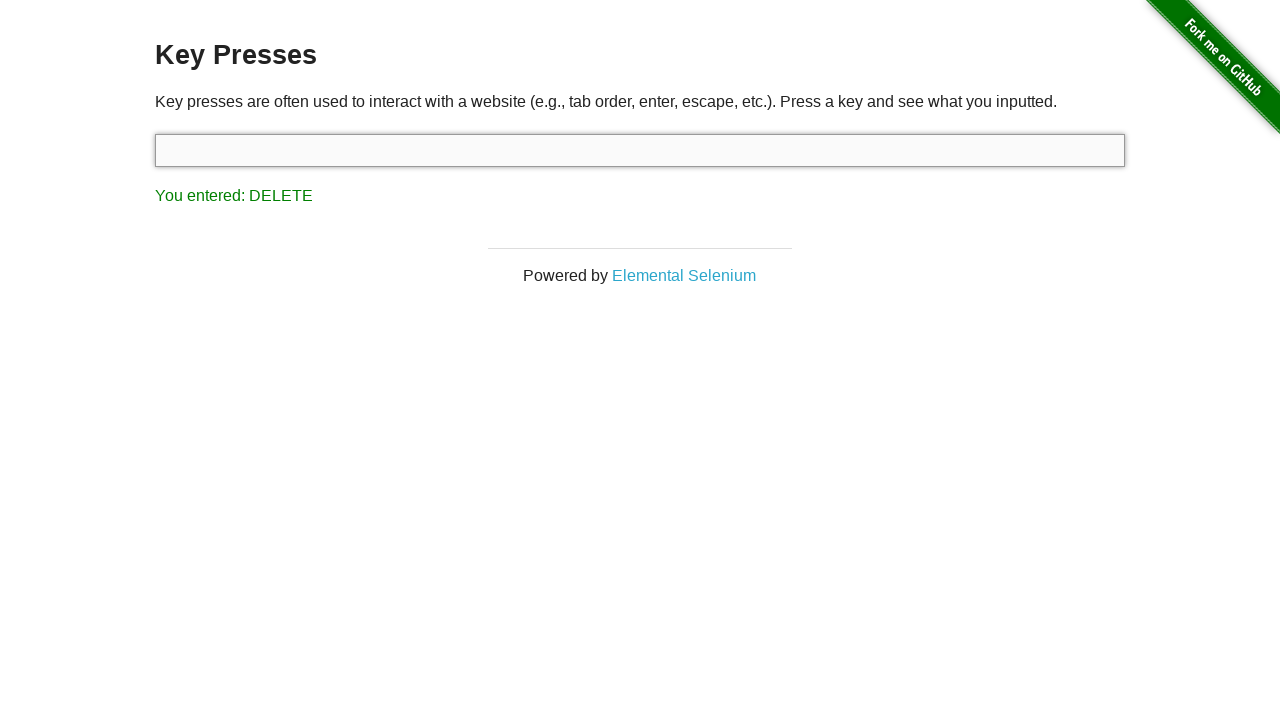

Pressed Tab key in target field on #target
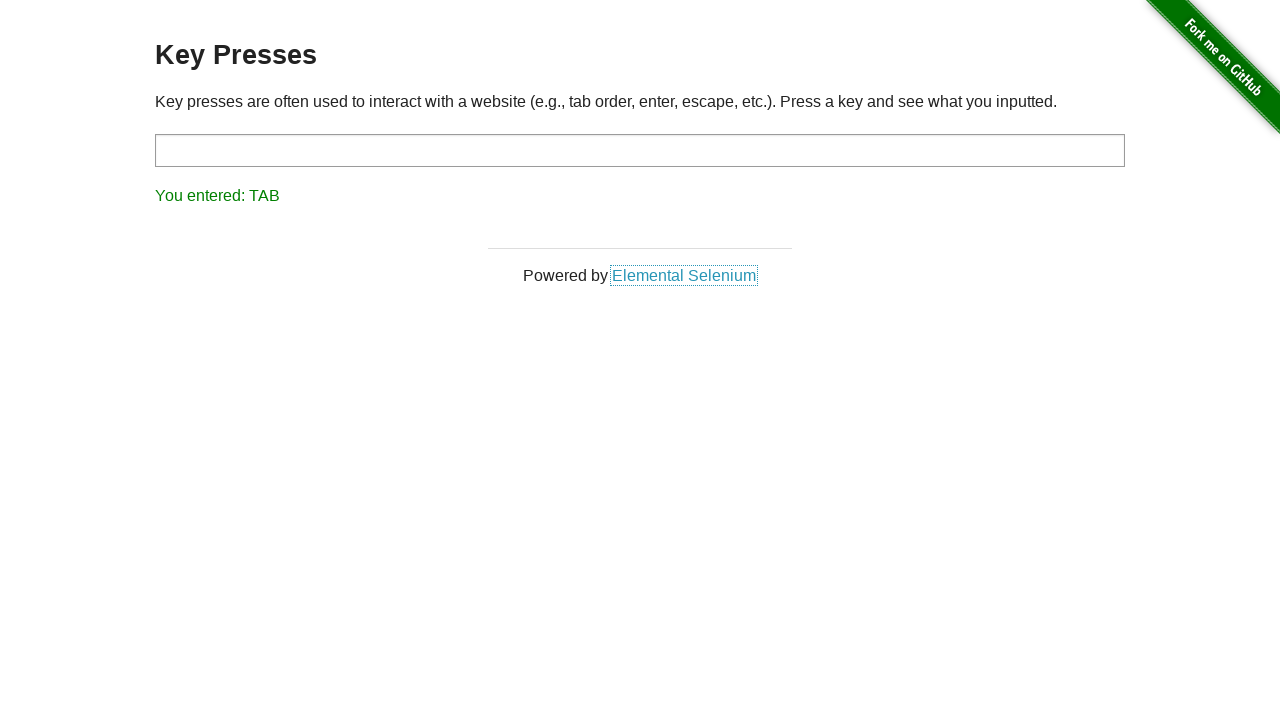

Retrieved result text after Tab key press
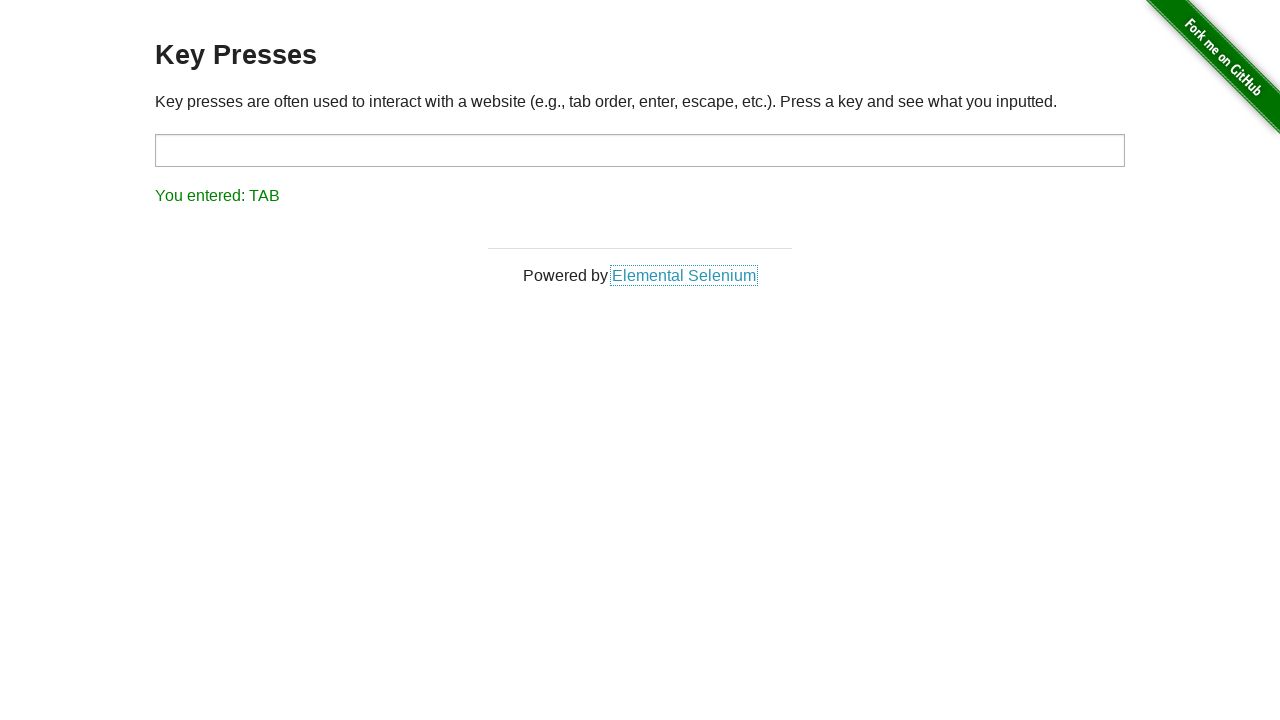

Verified result contains 'TAB'
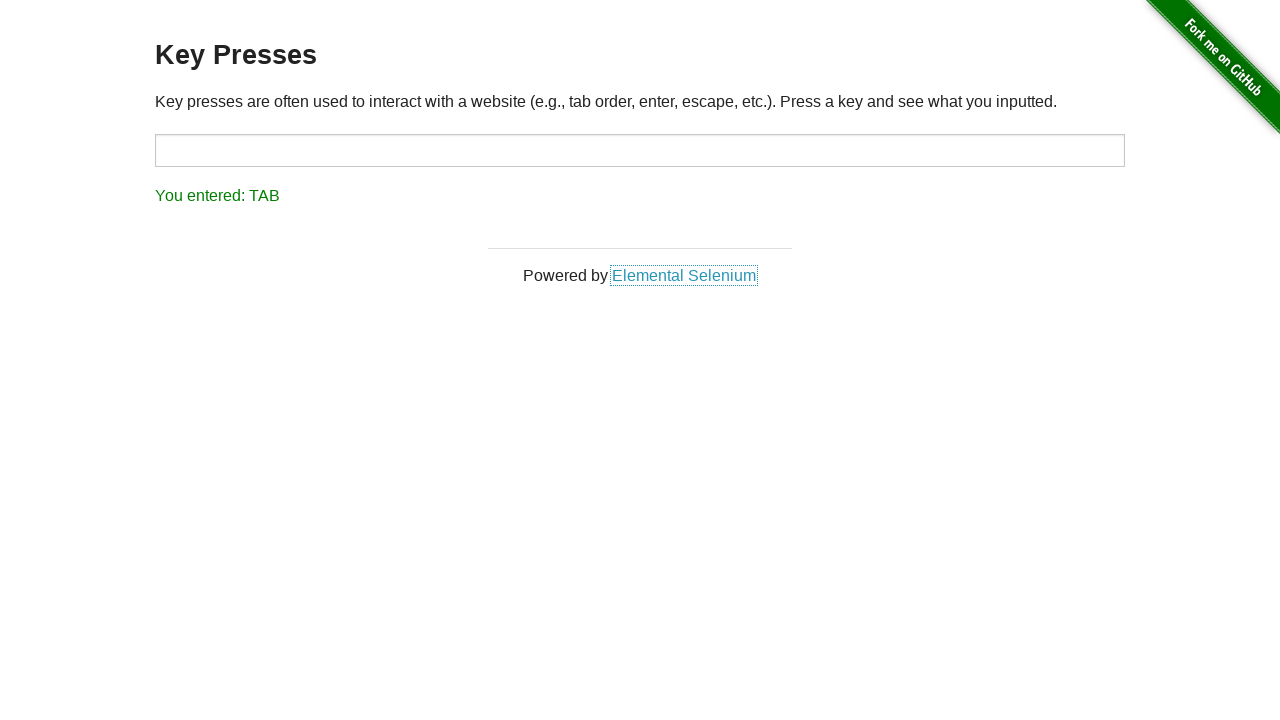

Cleared target input field on #target
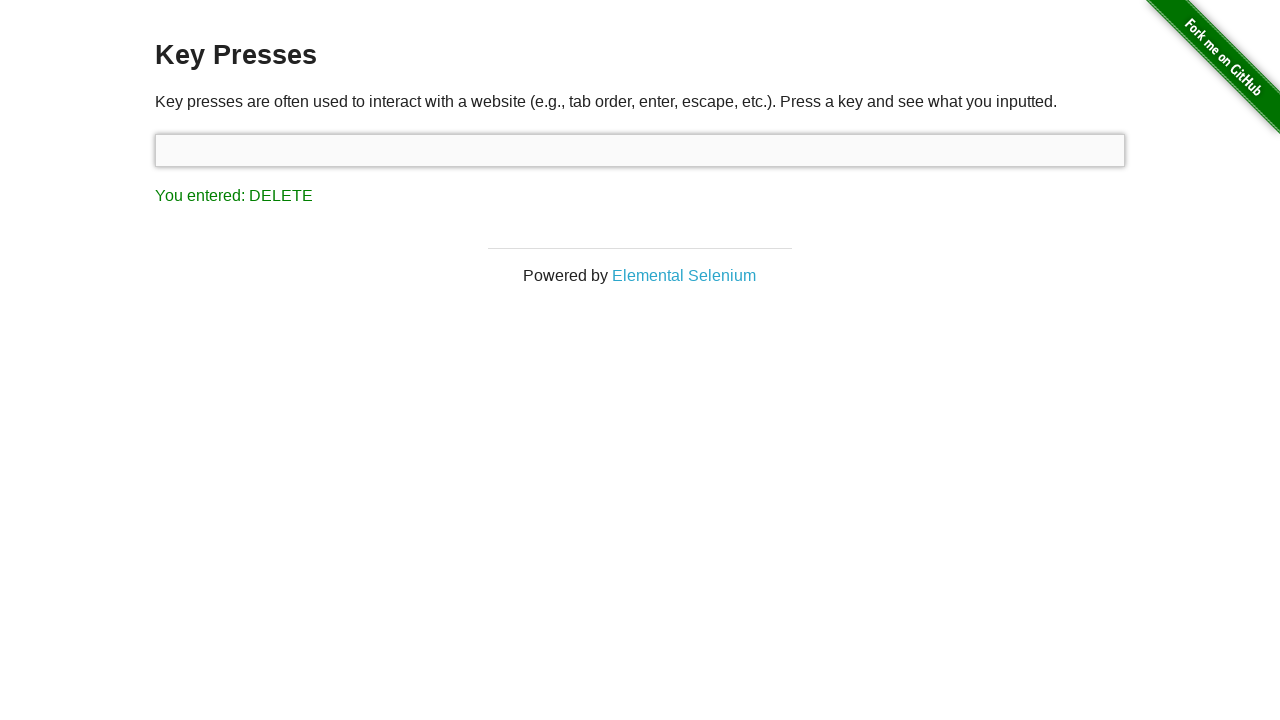

Pressed Control key in target field on #target
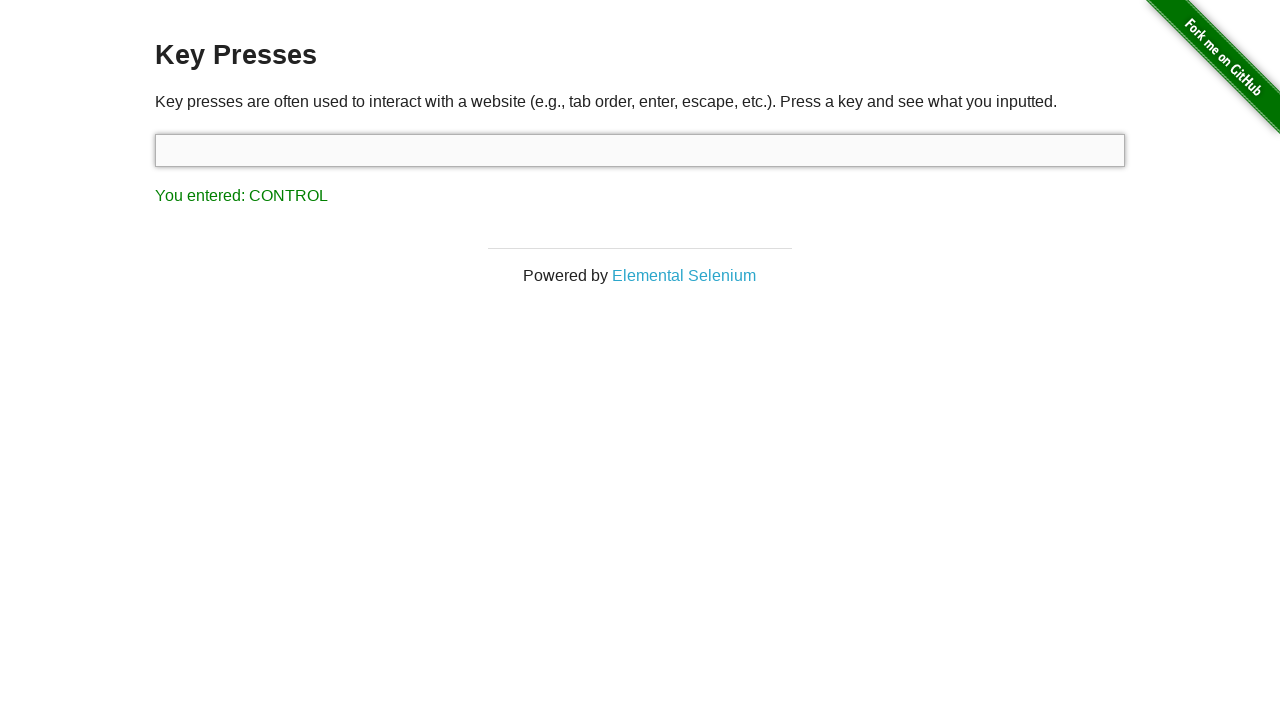

Retrieved result text after Control key press
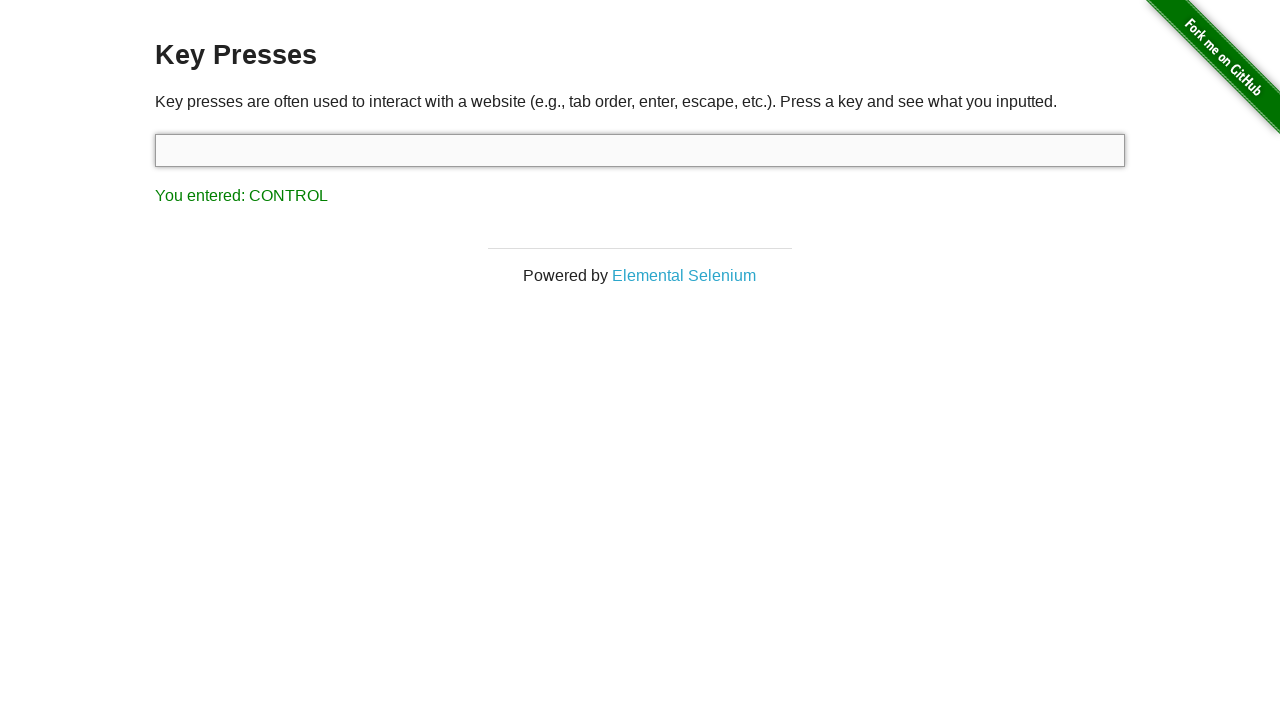

Verified result contains 'CONTROL'
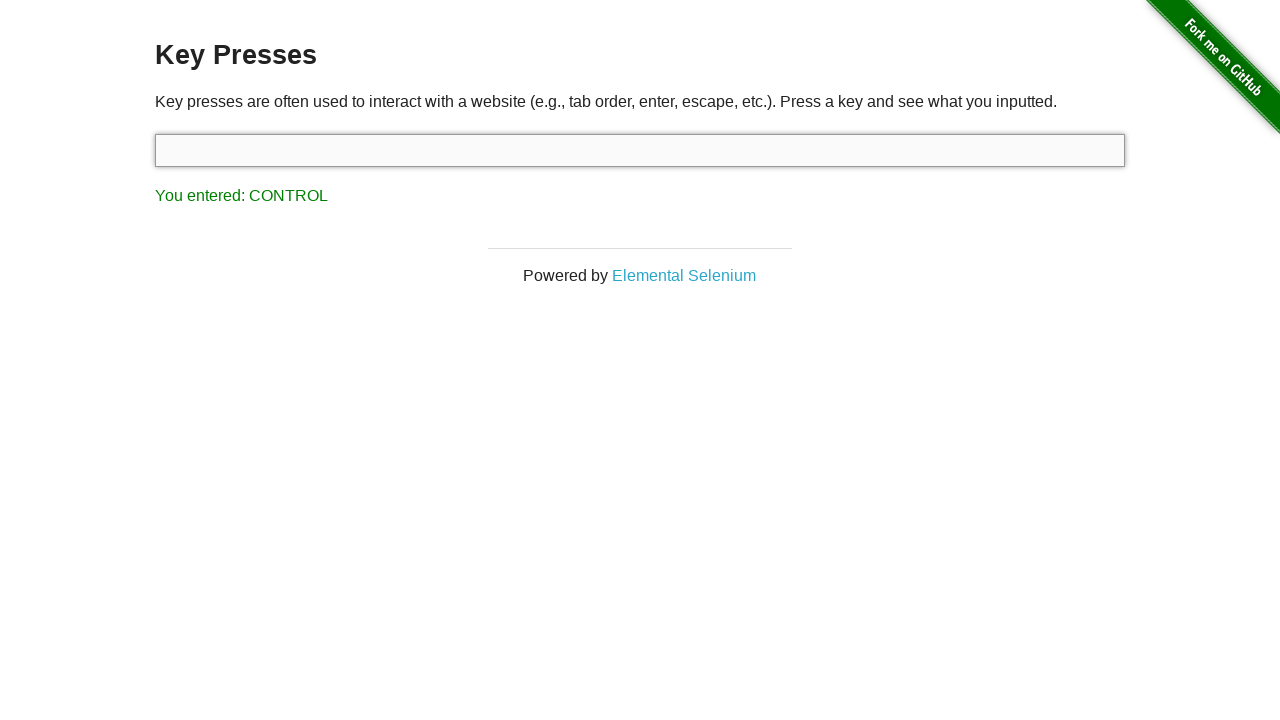

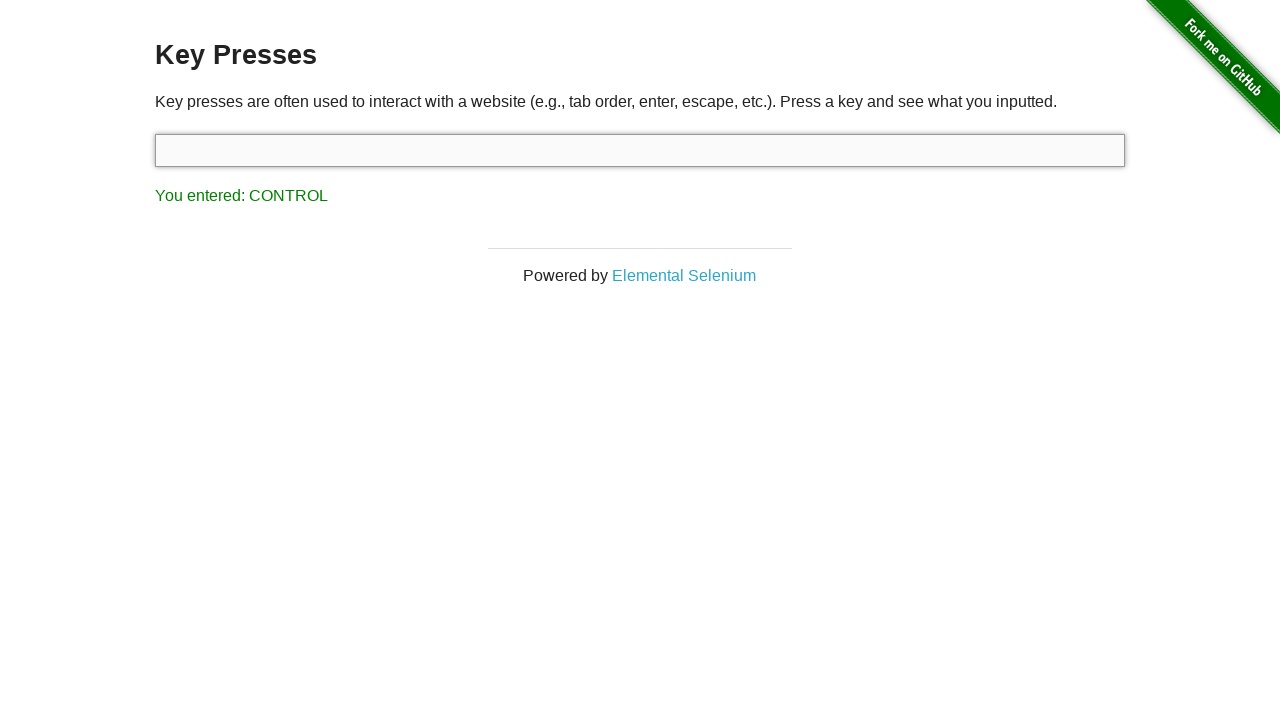